Tests same-tab navigation by going to hepsiburada.com, then navigating to trendyol.com, using back/forward navigation, and refreshing the page.

Starting URL: https://www.hepsiburada.com

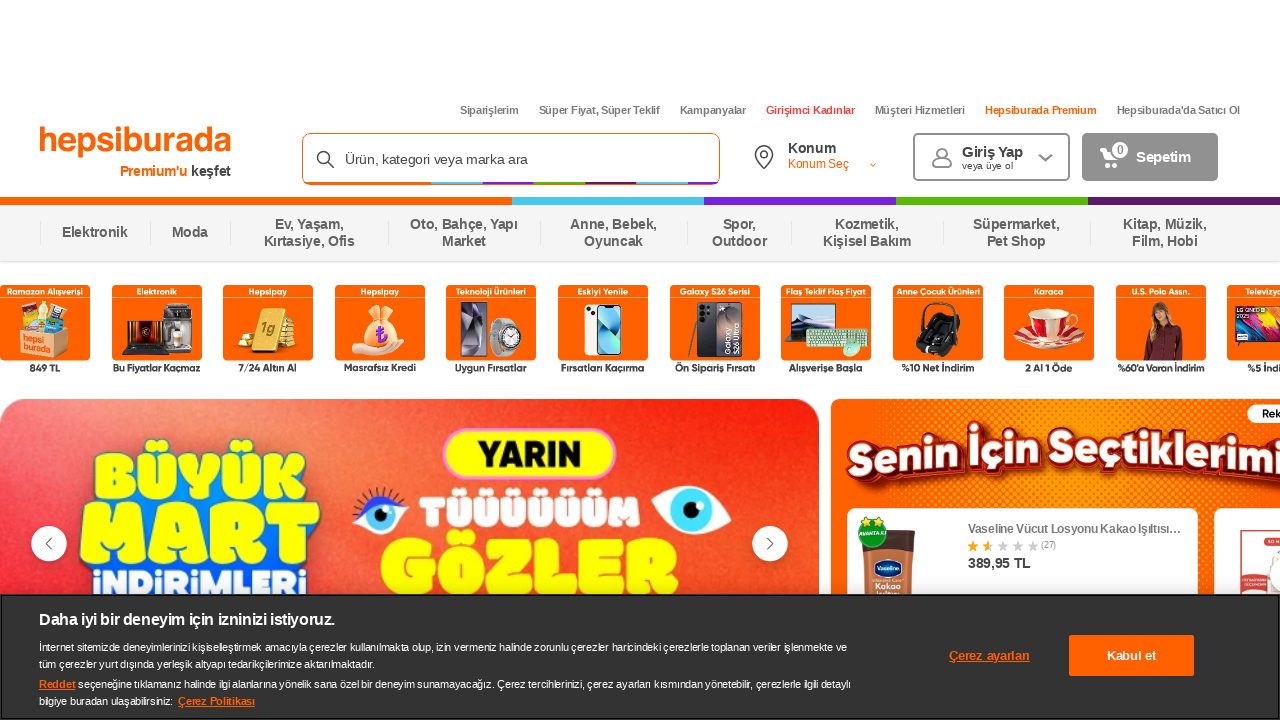

Navigated to https://www.trendyol.com in the same tab
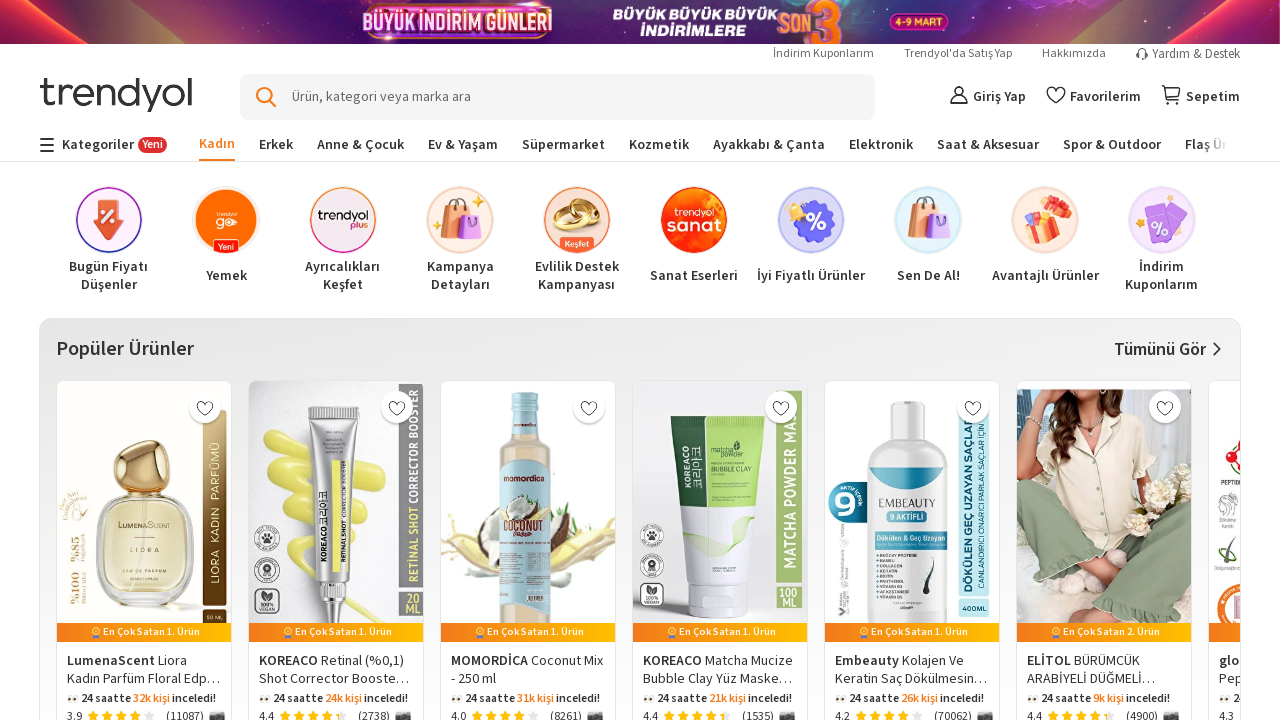

Navigated back to previous page (hepsiburada.com)
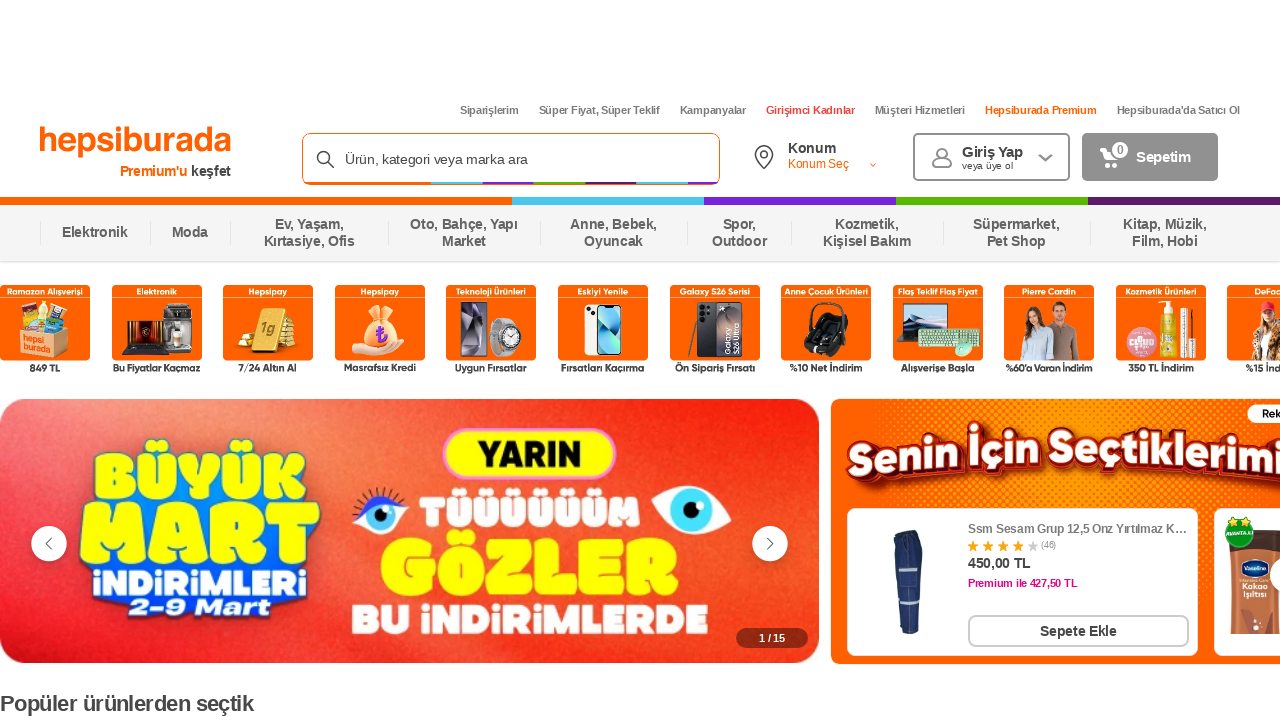

Refreshed the current page
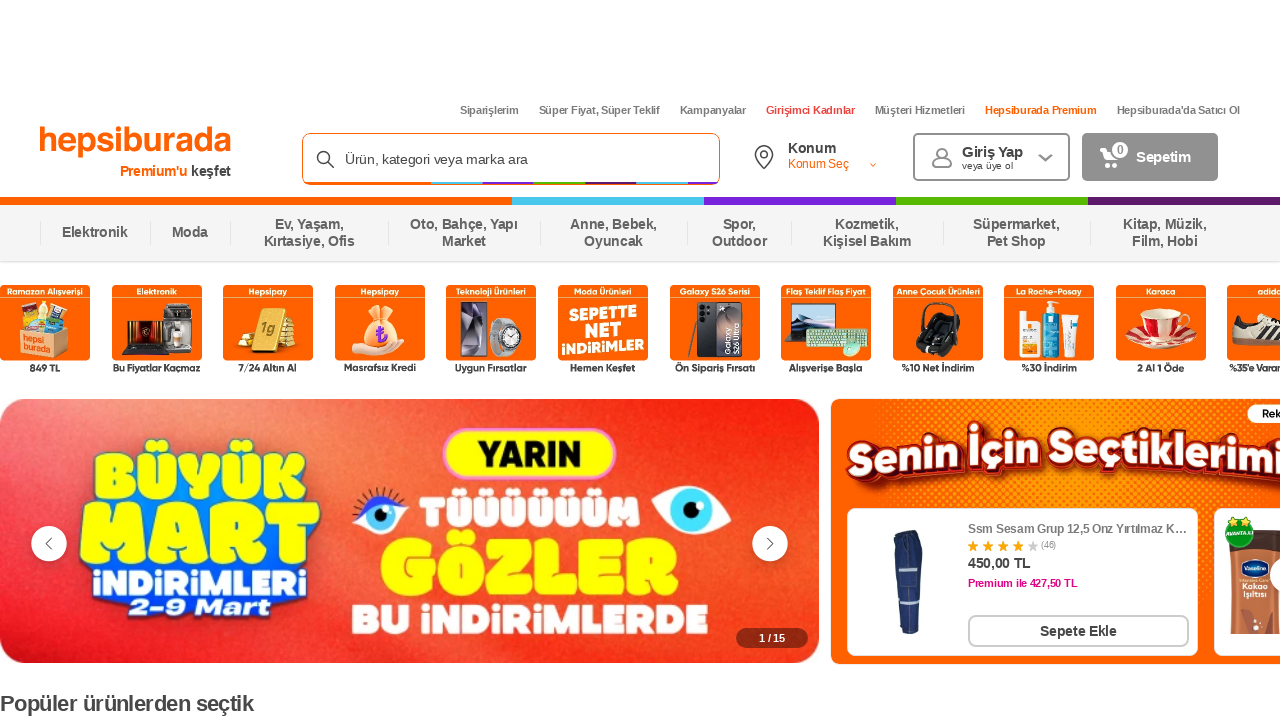

Navigated forward to trendyol.com again
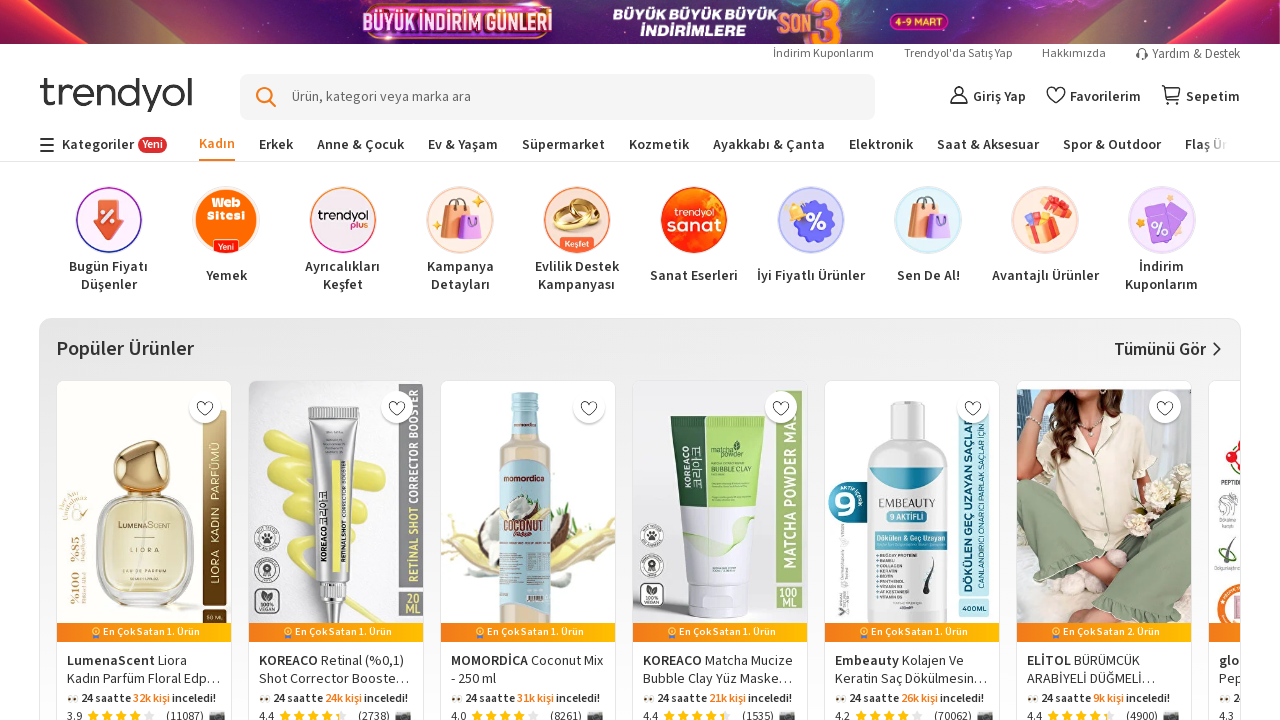

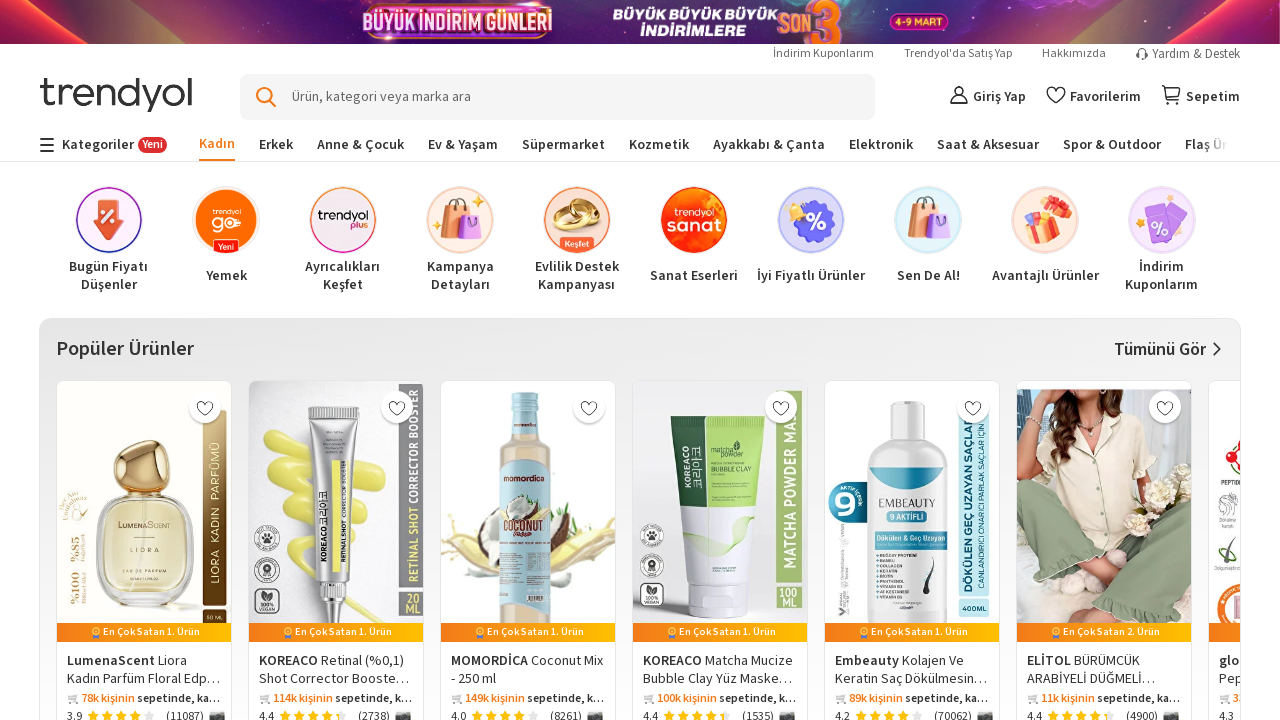